Tests iframe interaction by switching into an iframe, clicking a button, and getting text from an element within the iframe

Starting URL: https://www.leafground.com/frame.xhtml

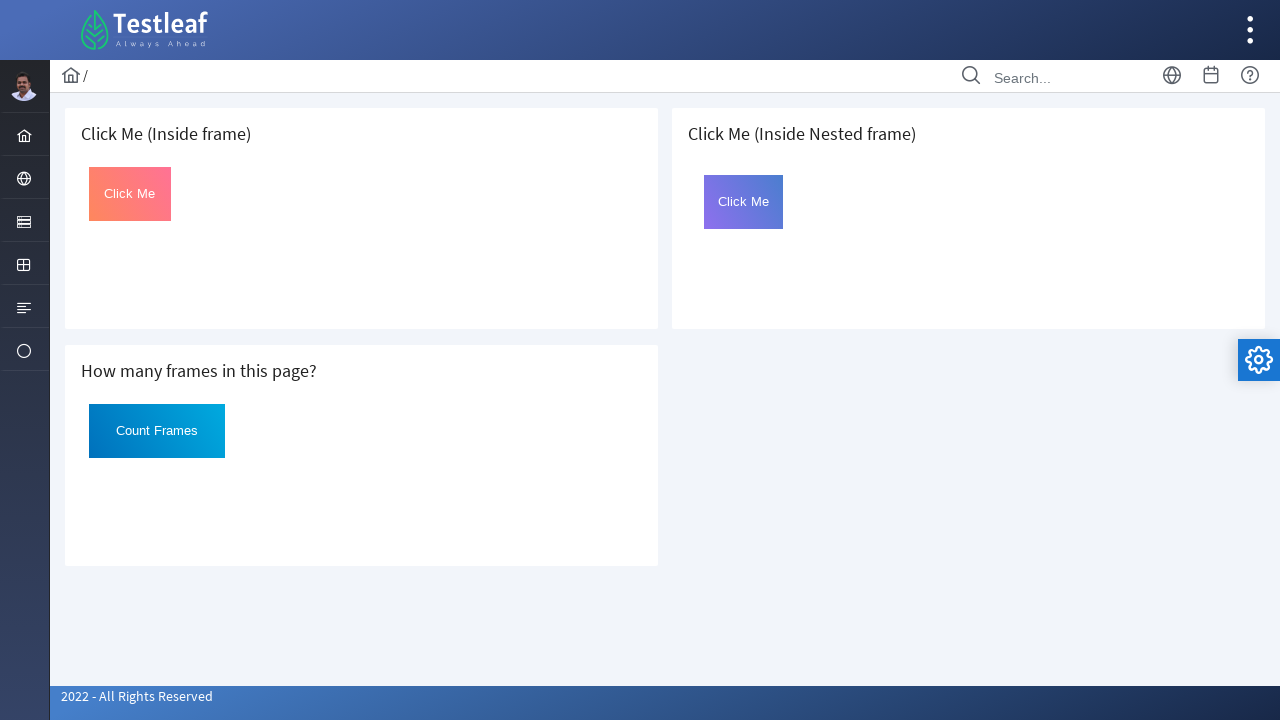

Switched to first iframe and clicked the button with id 'Click' at (130, 194) on iframe >> nth=0 >> internal:control=enter-frame >> #Click
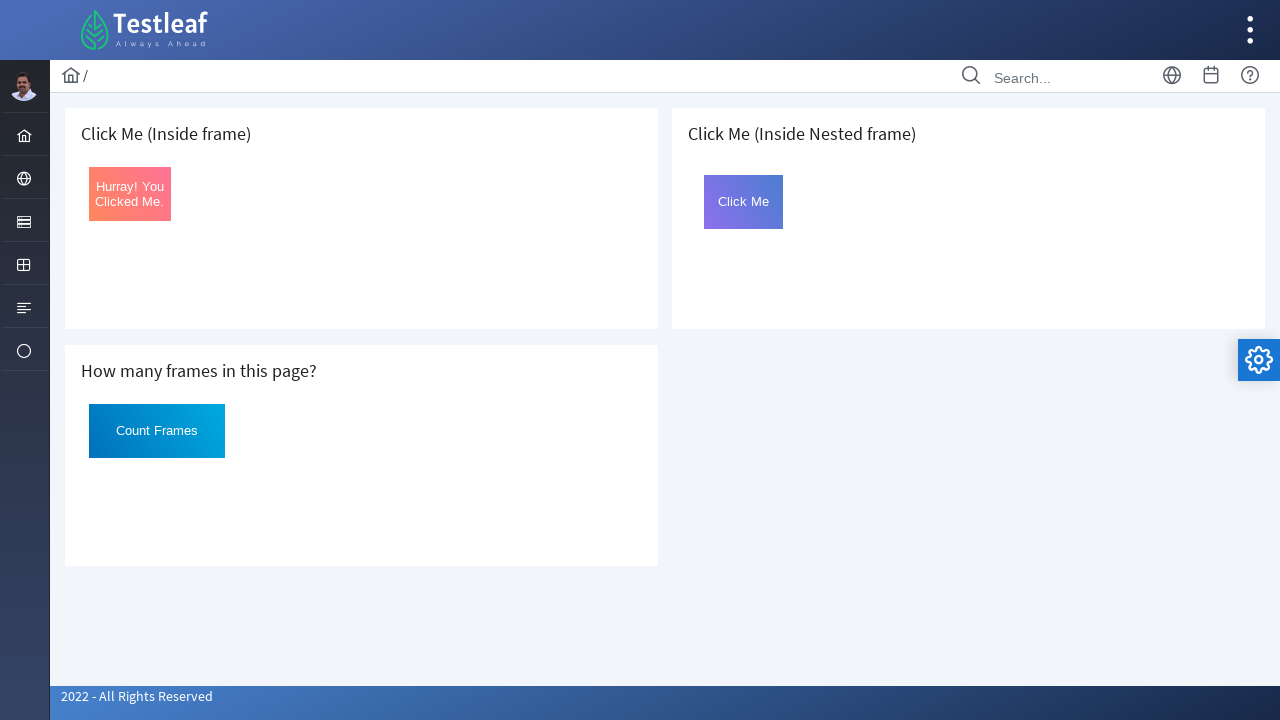

Retrieved text content from clicked button: 'Hurray! You Clicked Me.'
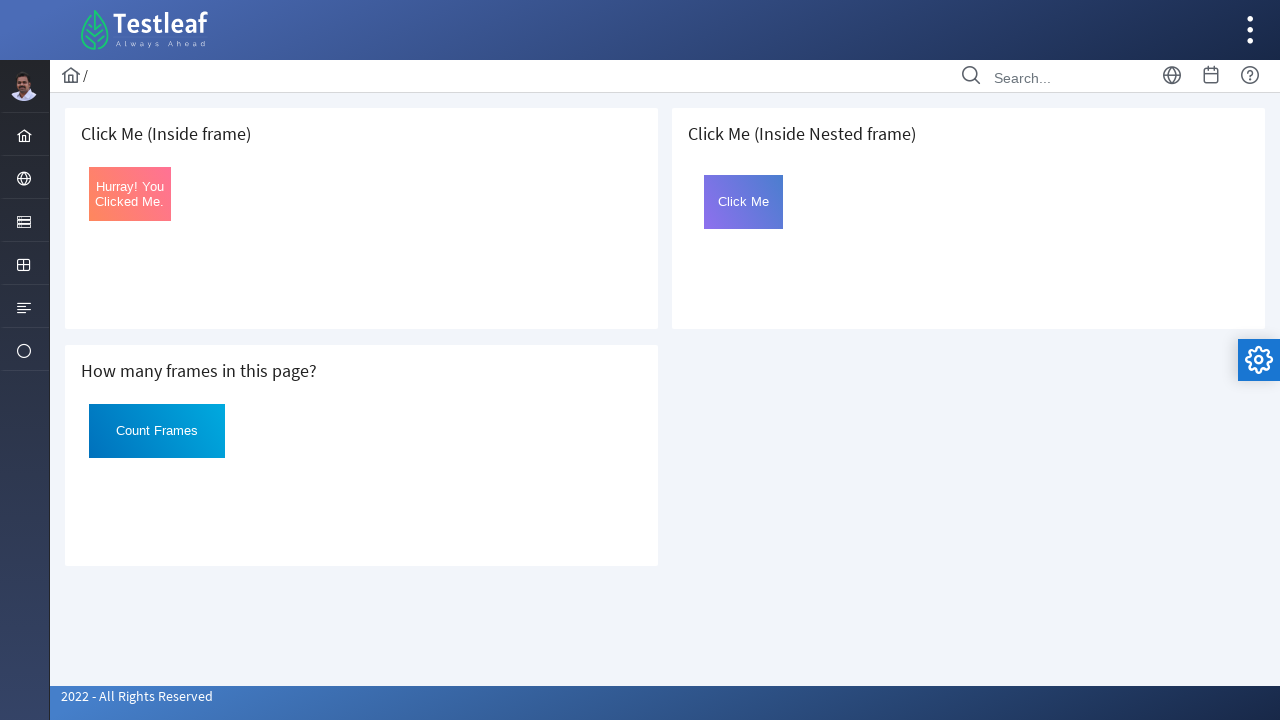

Counted total iframes on the page: 3
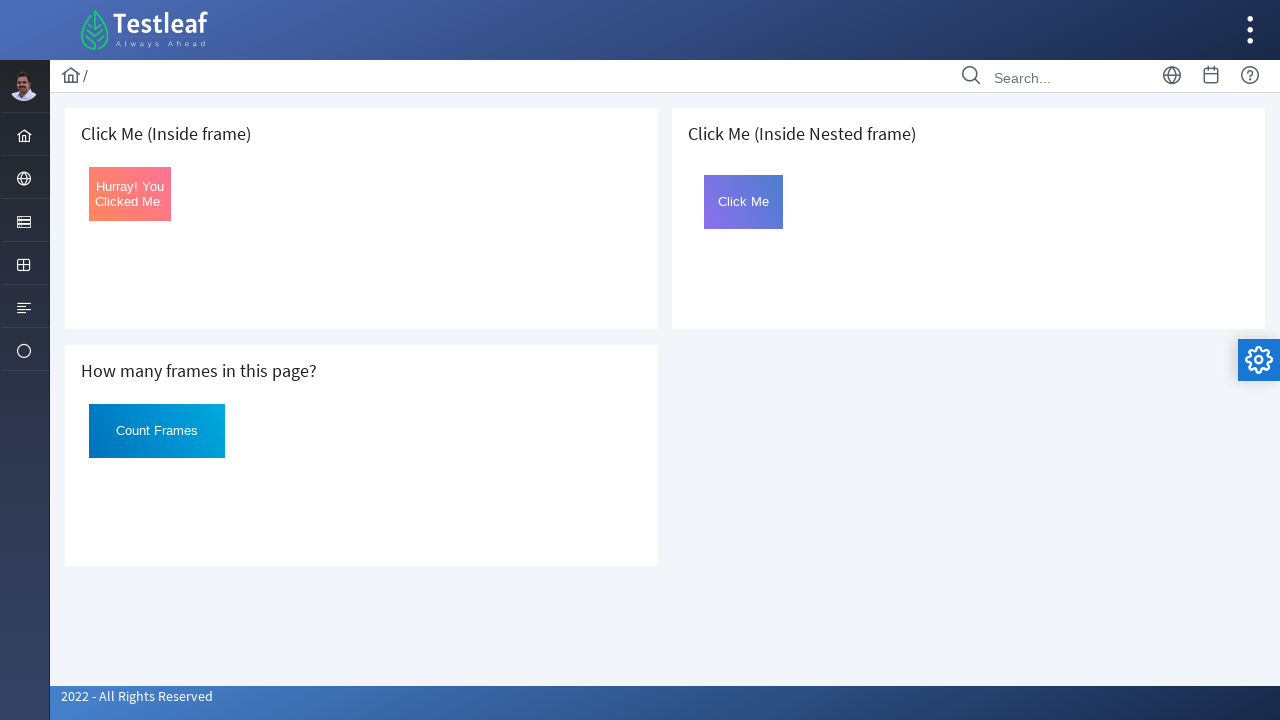

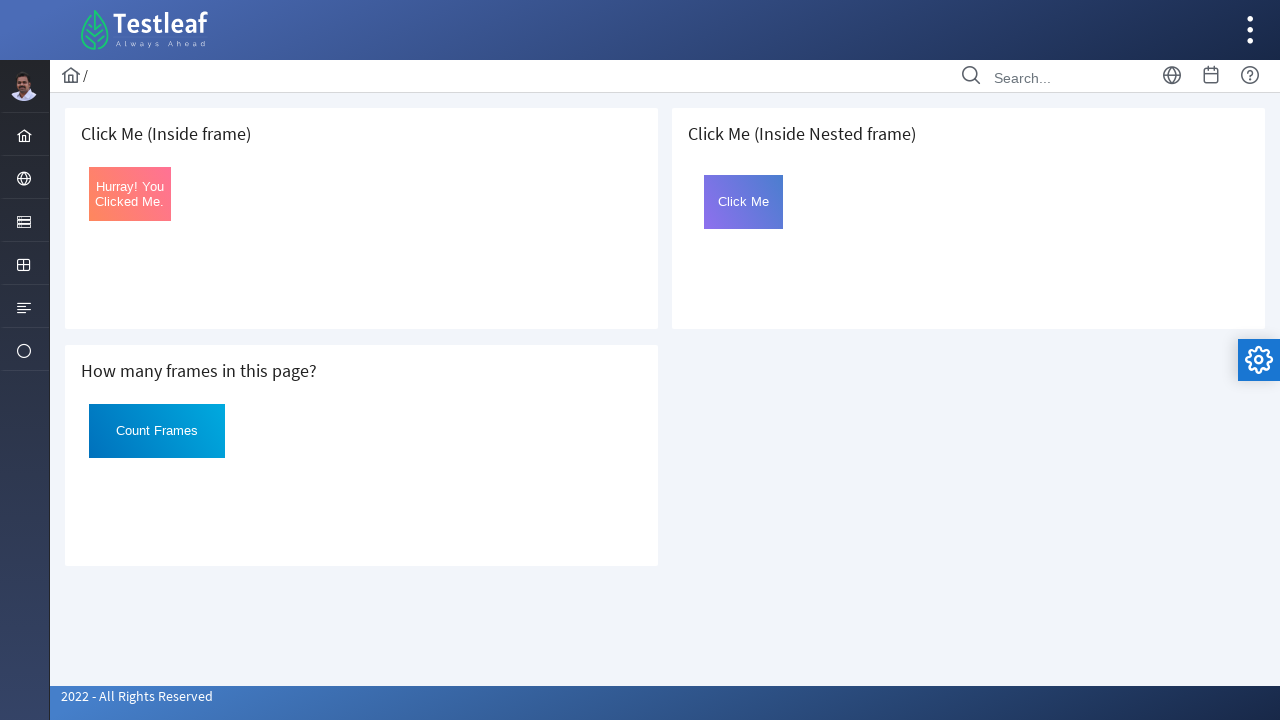